Tests JavaScript prompt dialog by clicking the prompt button with a text input and verifying the entered text appears in the response

Starting URL: https://practice.expandtesting.com/js-dialogs

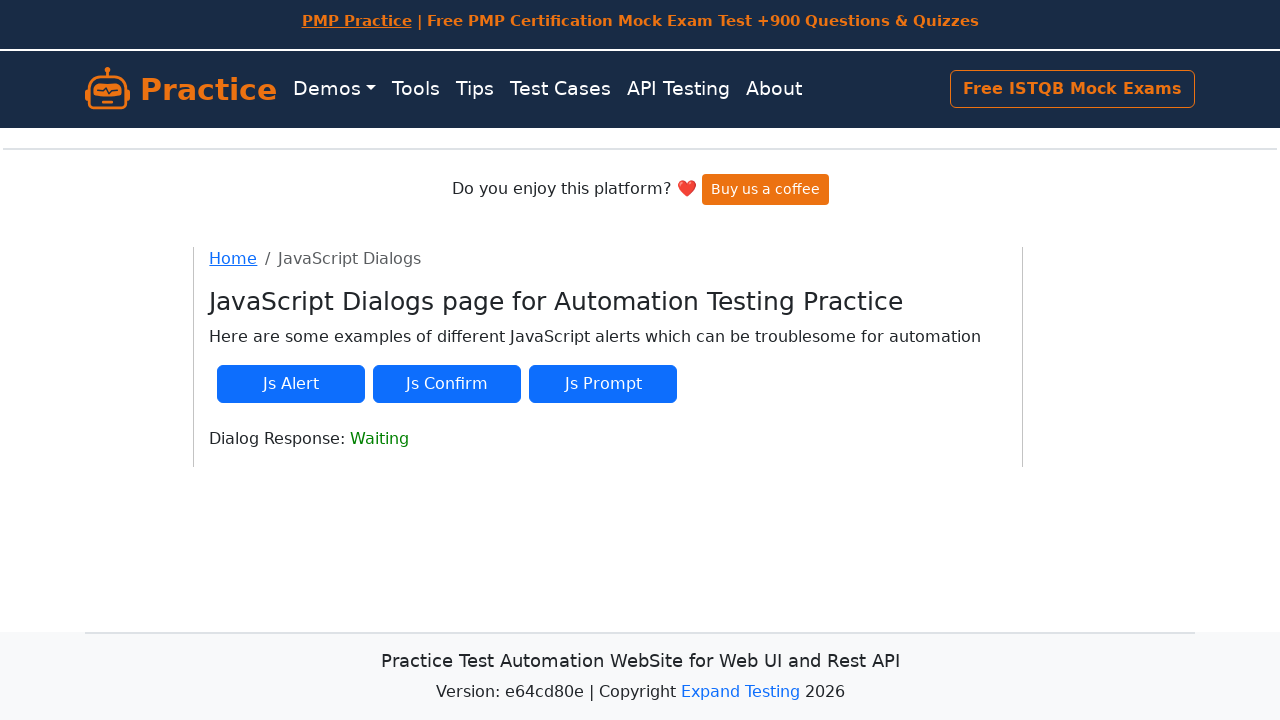

Set up dialog handler to accept prompt with text 'Hello Playwright'
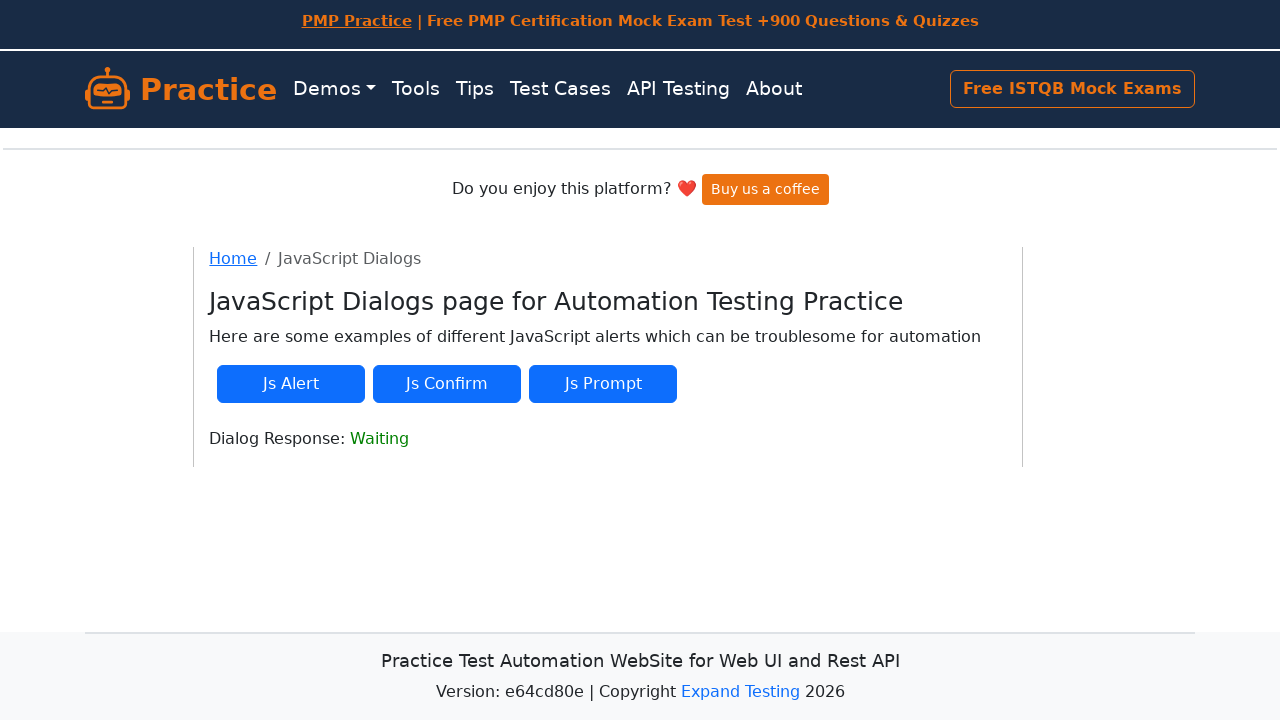

Clicked the prompt button at (603, 384) on #js-prompt
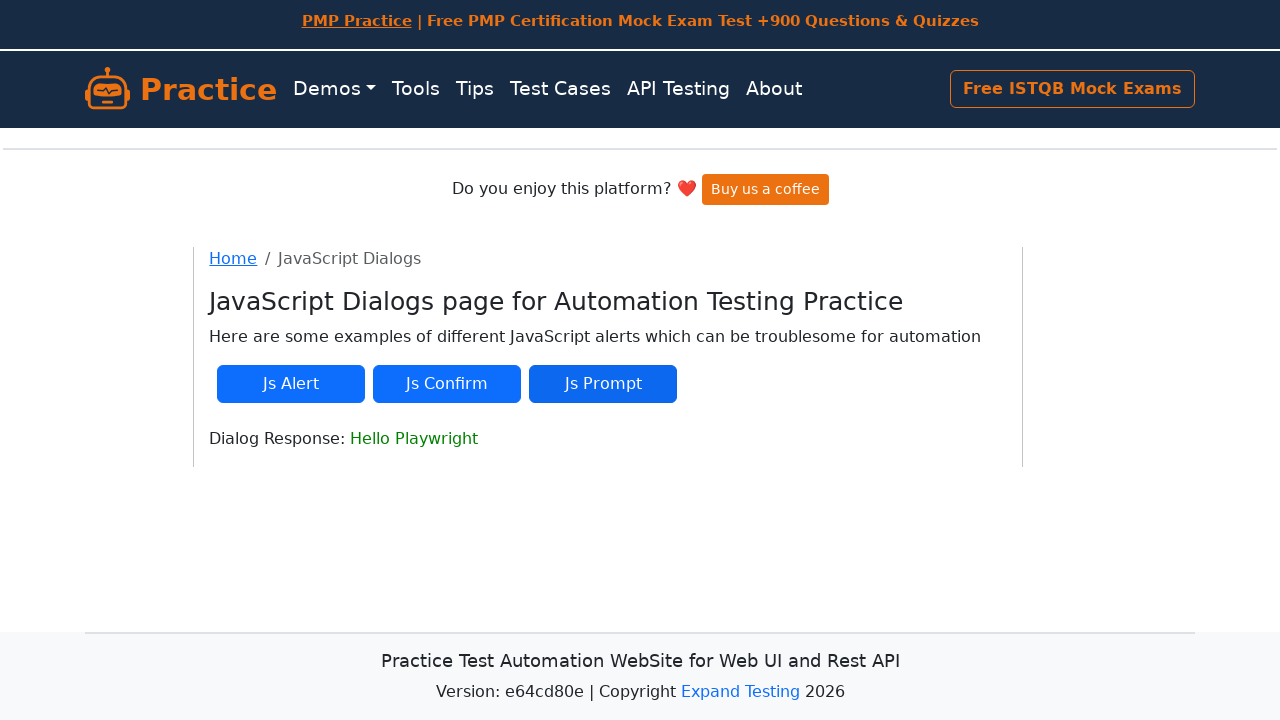

Dialog response element became visible
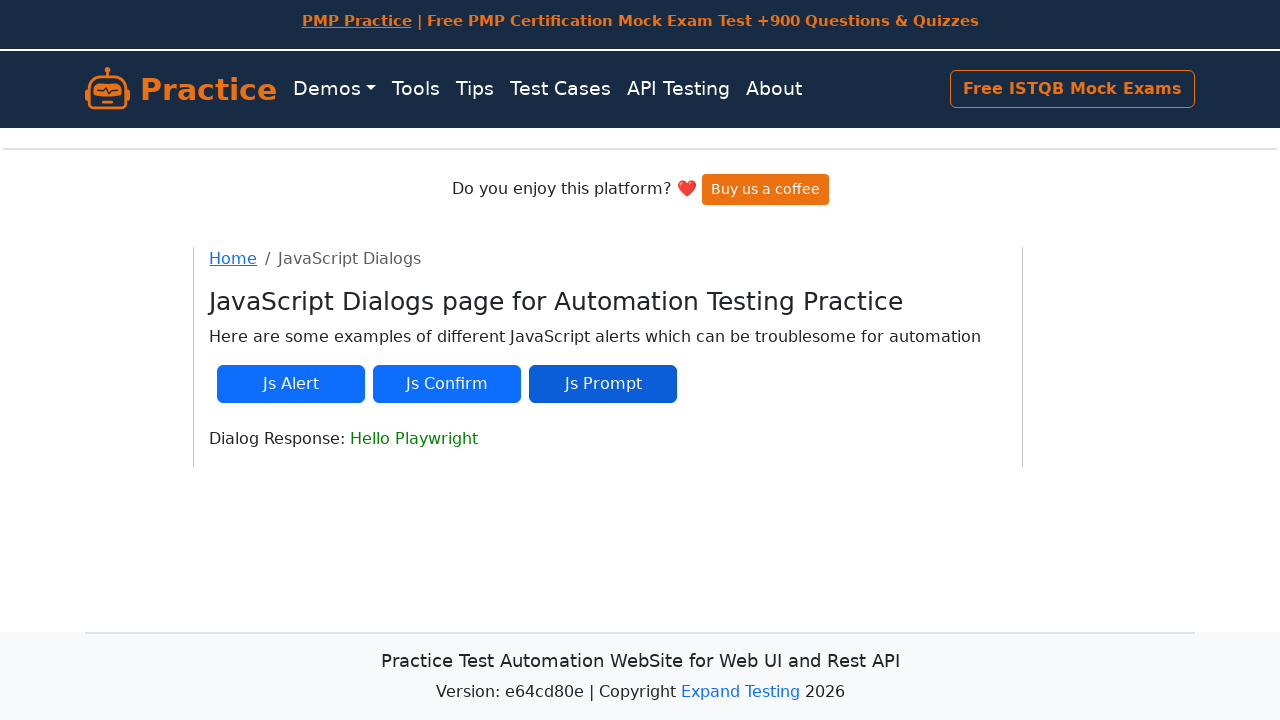

Verified that entered text 'Hello Playwright' appears in the response
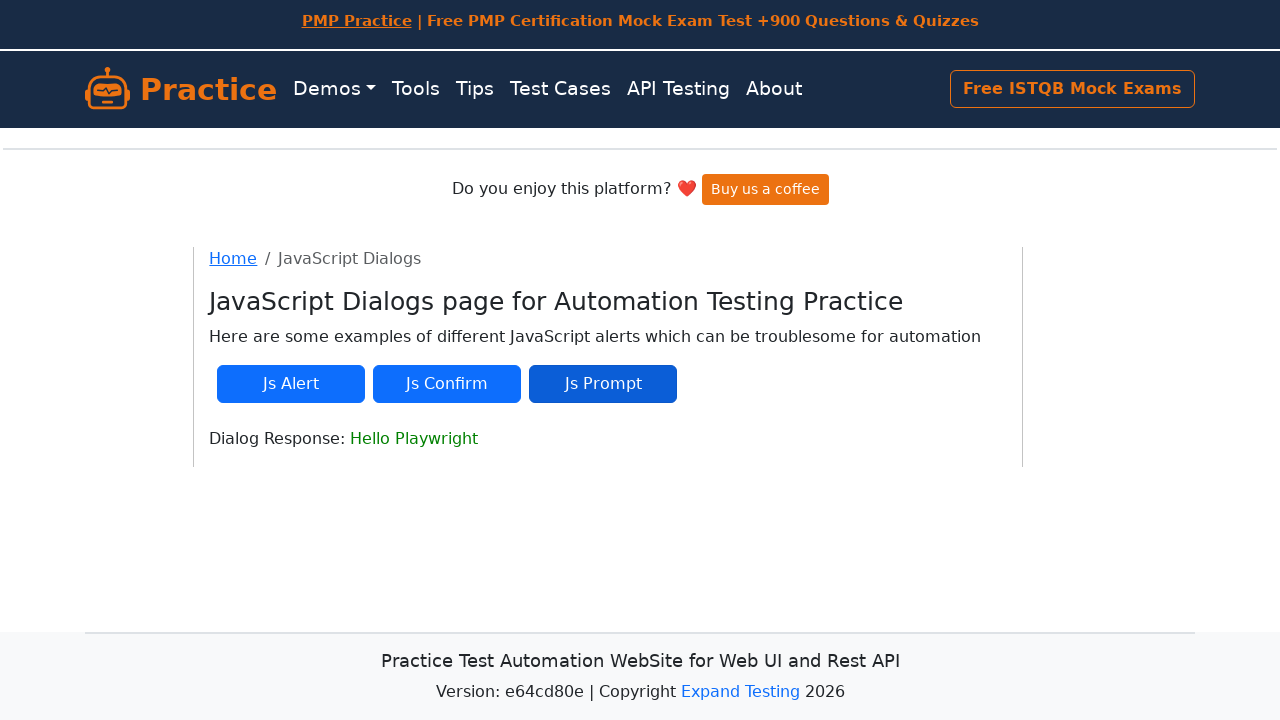

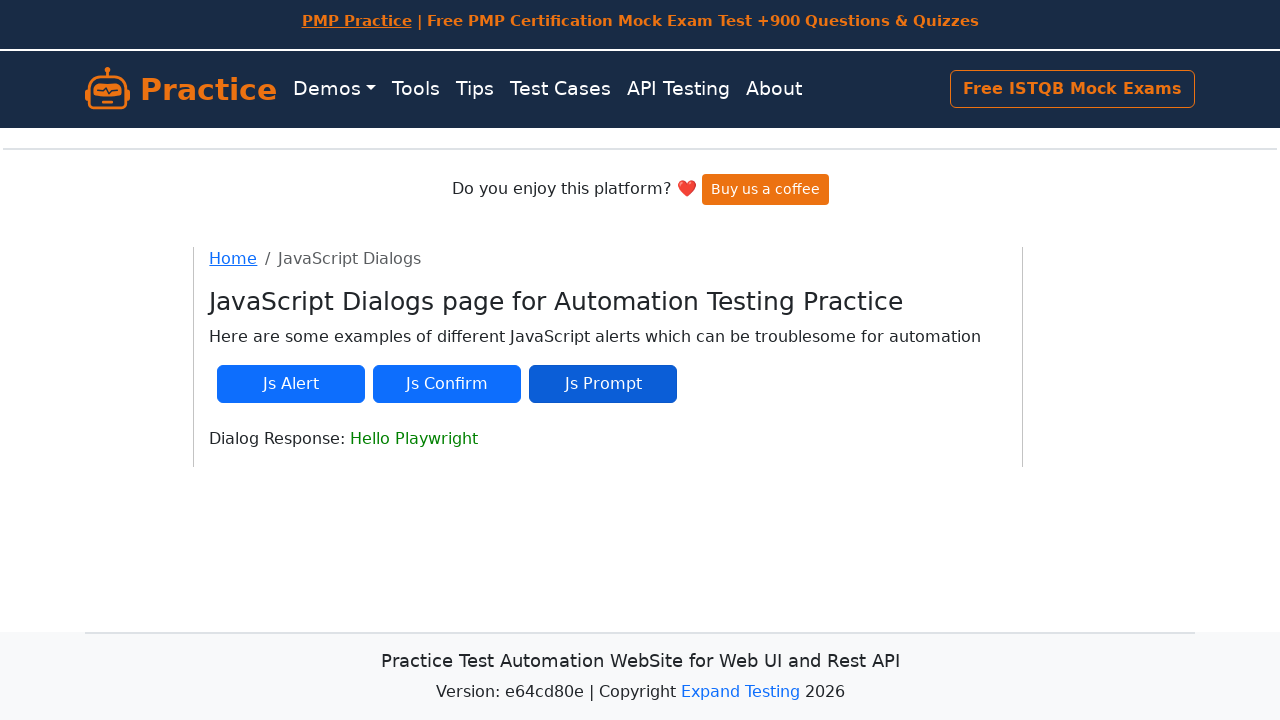